Navigates to the Demoblaze homepage and verifies the product card element is visible

Starting URL: https://www.demoblaze.com/index.html

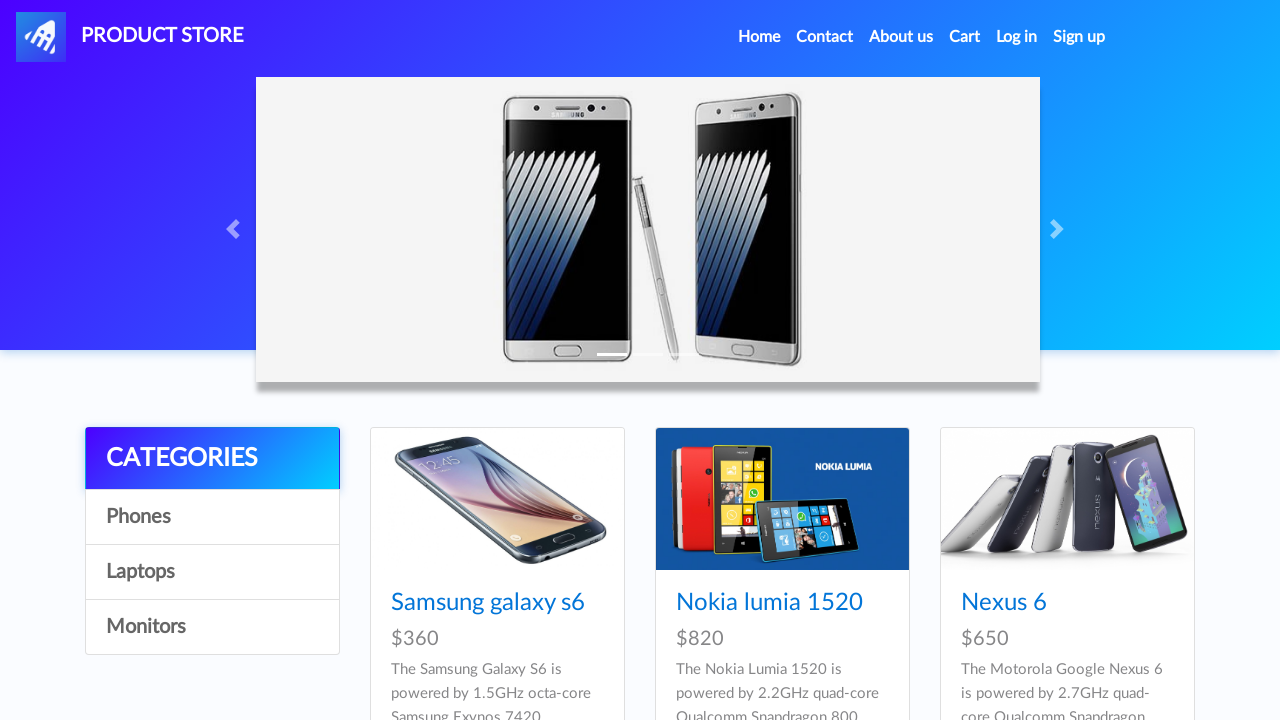

Navigated to Demoblaze homepage
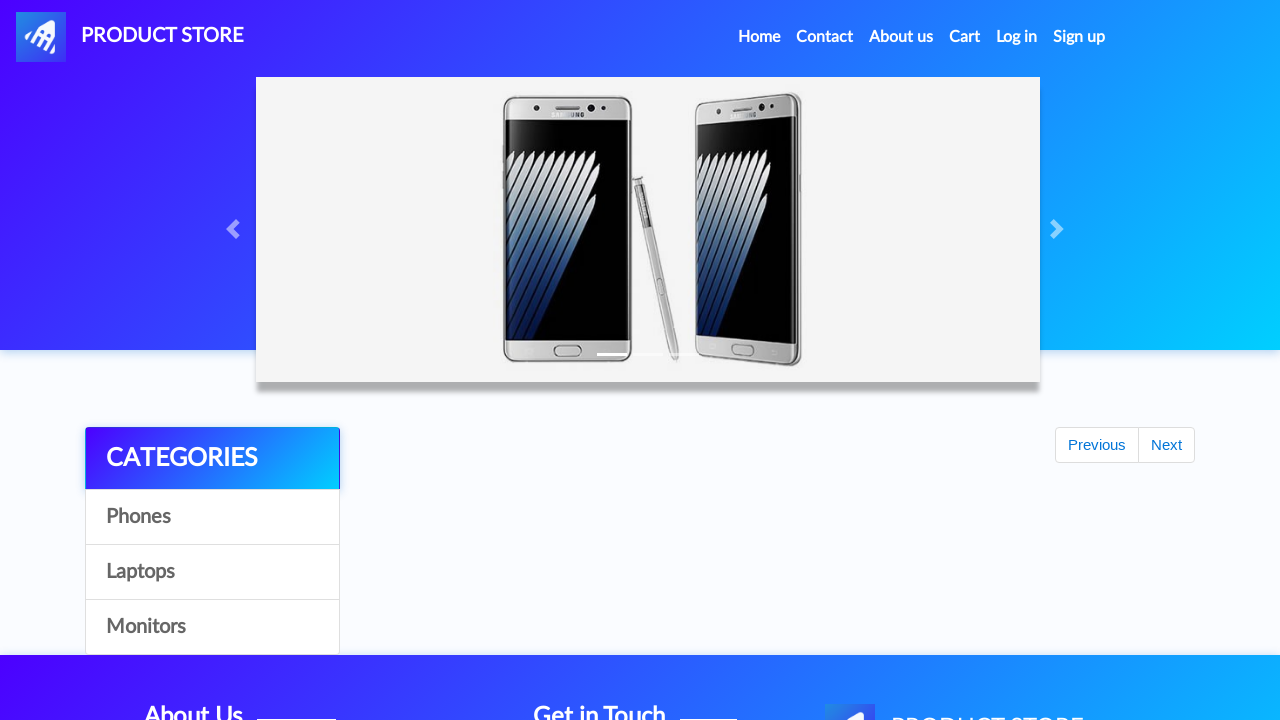

Product card element is visible
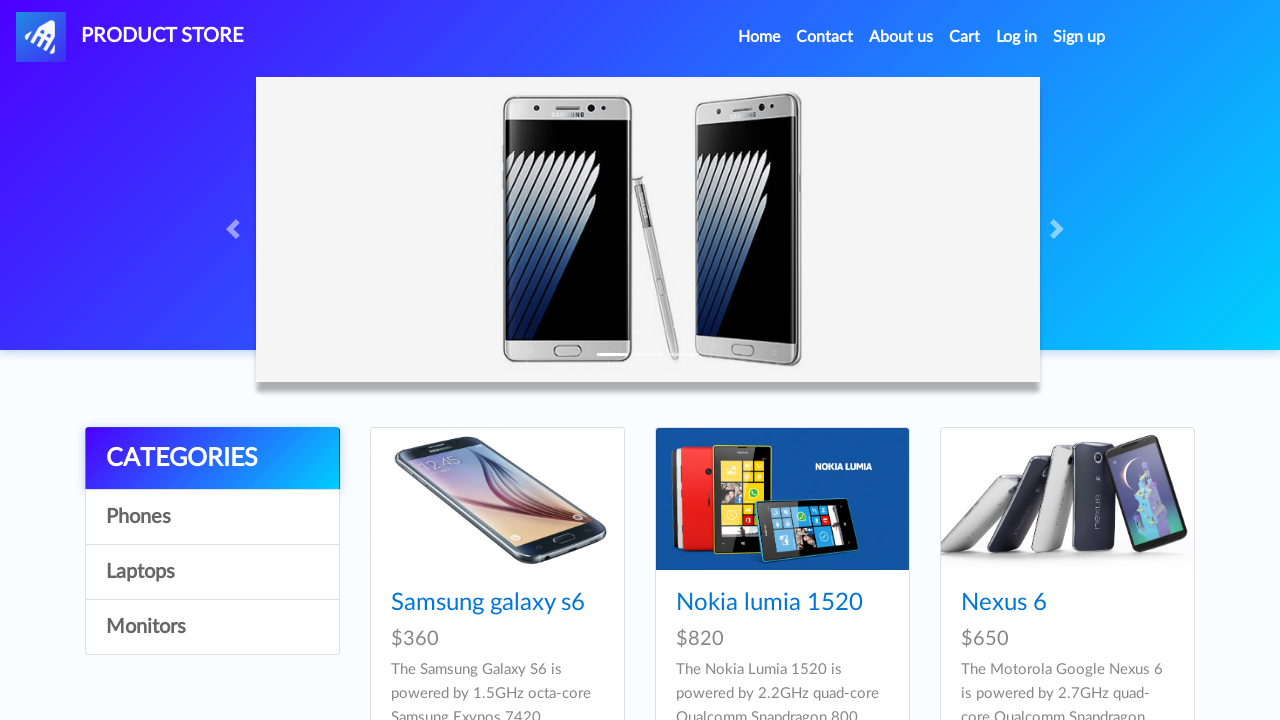

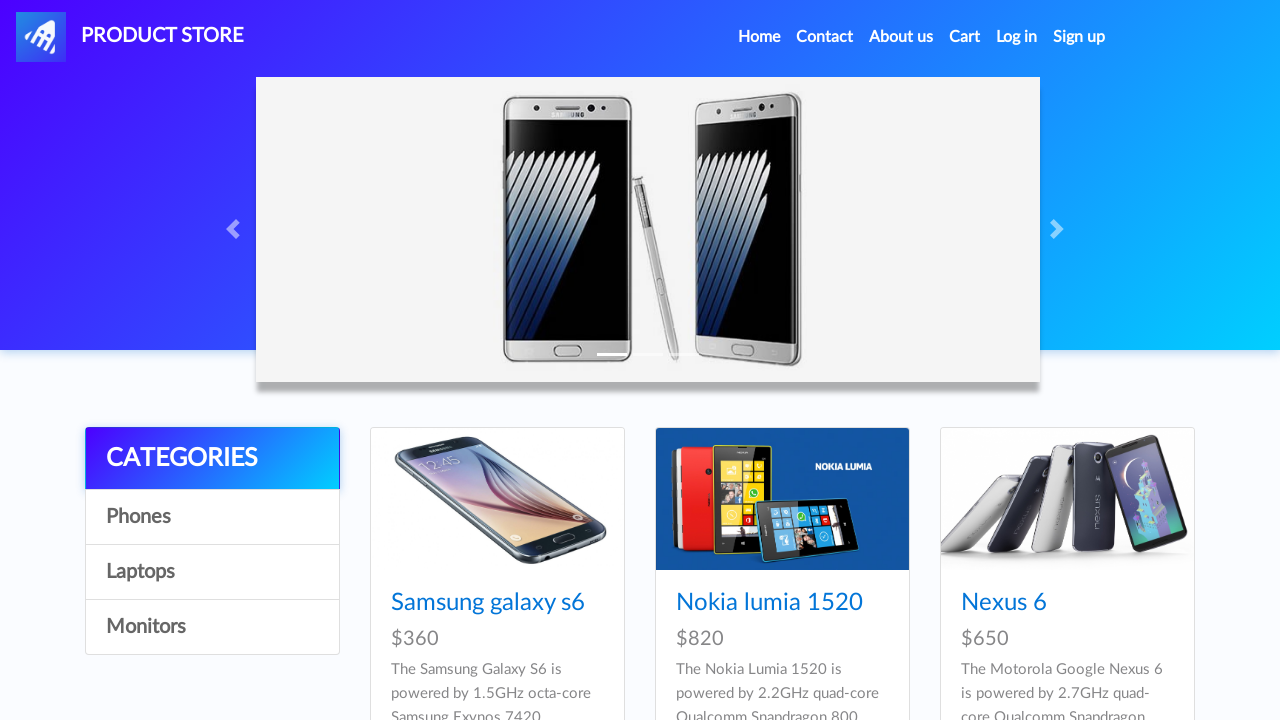